Tests the complete flight booking flow on BlazeDemo by selecting departure/destination cities, choosing a flight, and filling in passenger and payment details

Starting URL: https://blazedemo.com/

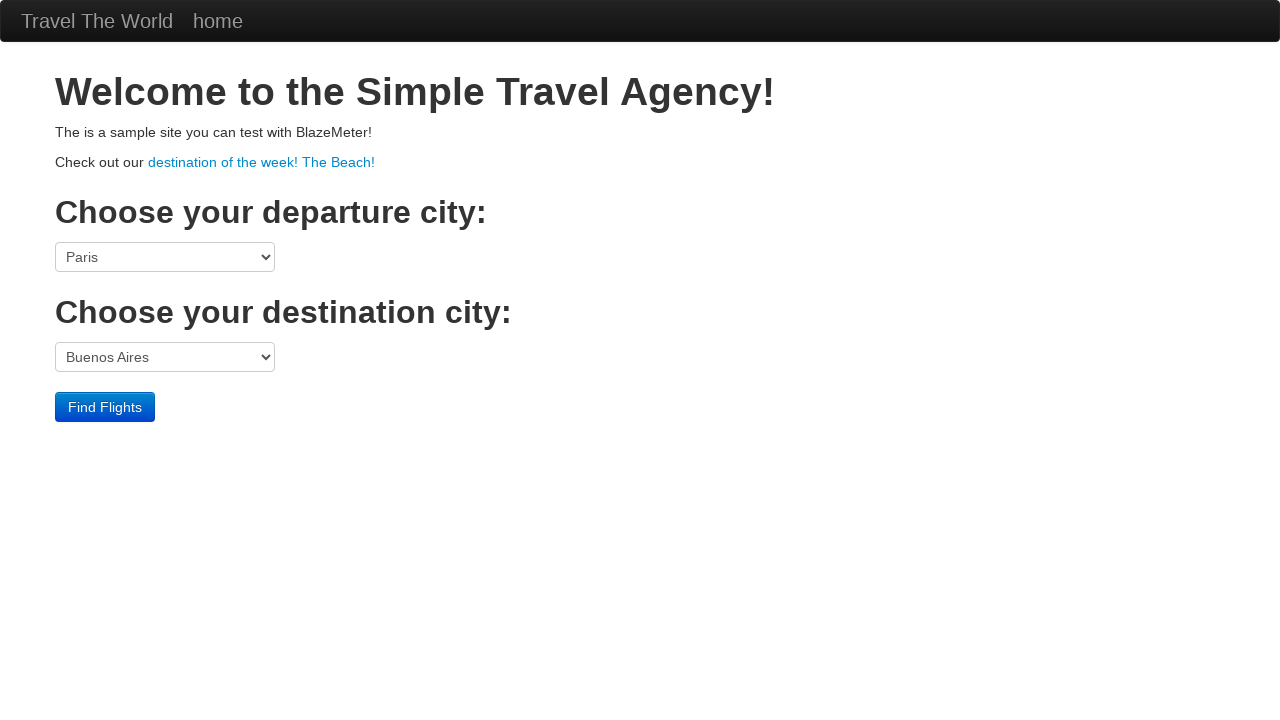

Navigated to BlazeDemo home page
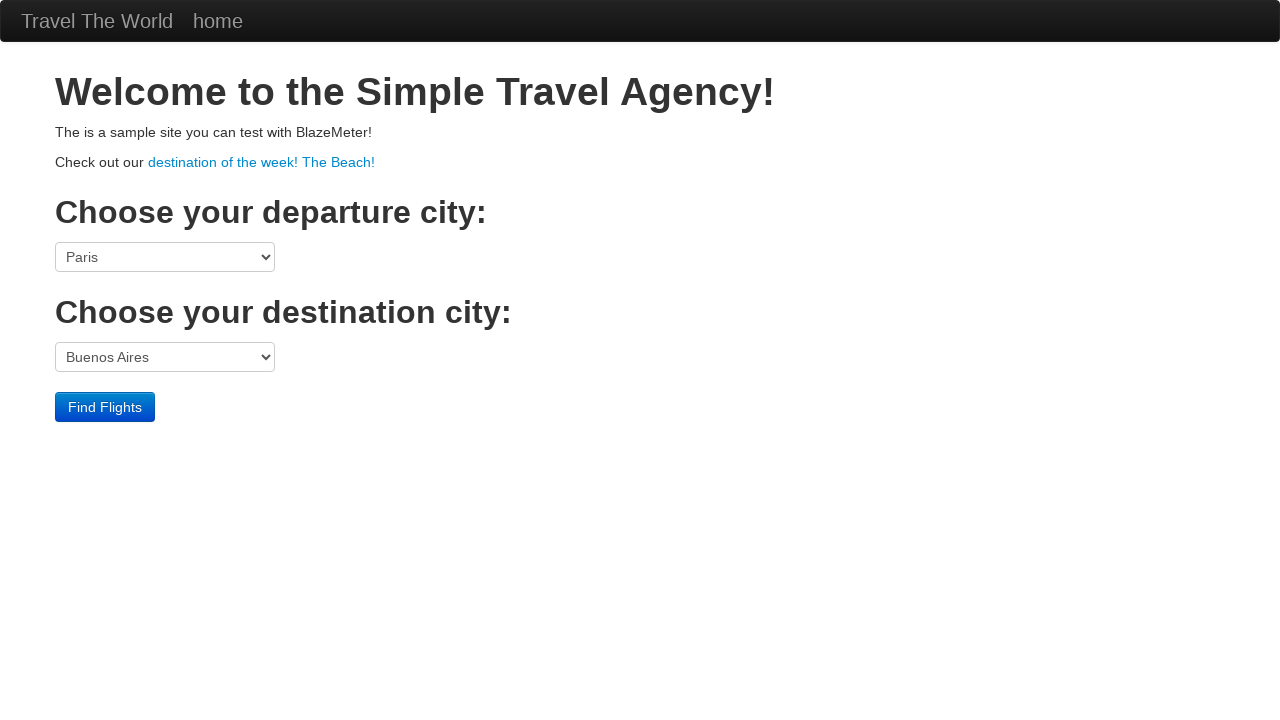

Selected Boston as departure city on xpath=/html/body/div[3]/form/select[1]
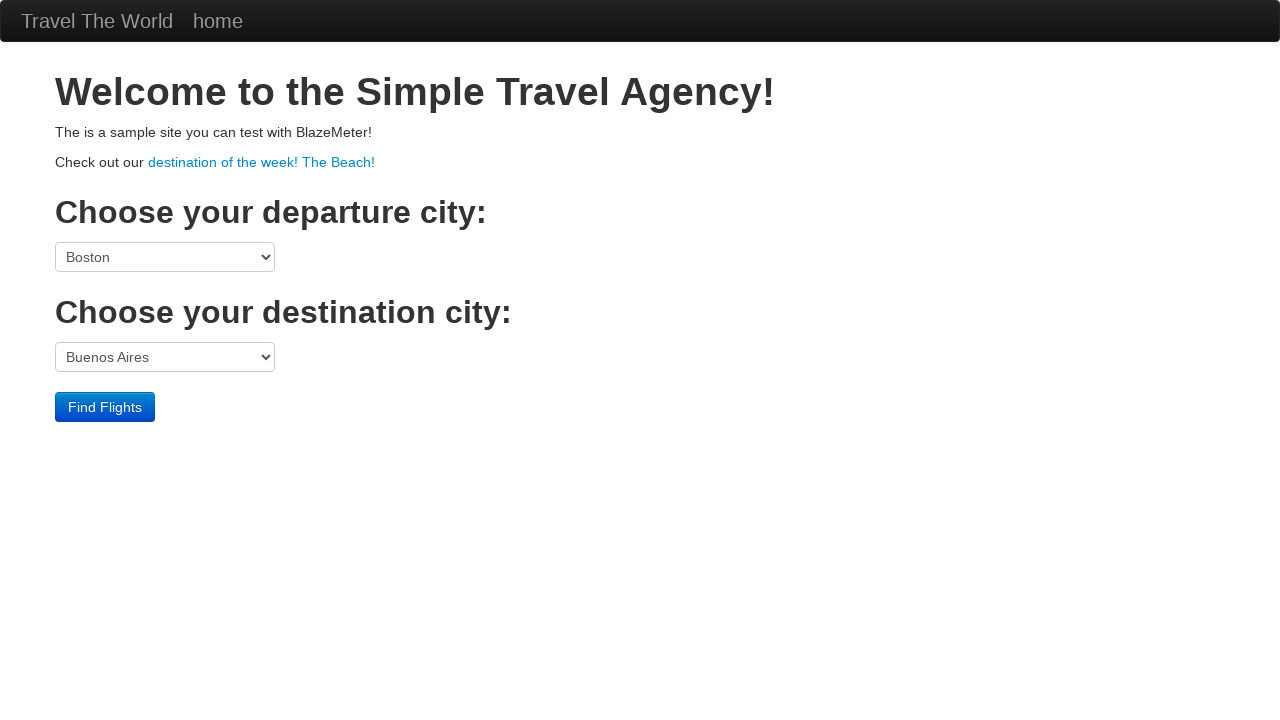

Selected London as destination city on xpath=/html/body/div[3]/form/select[2]
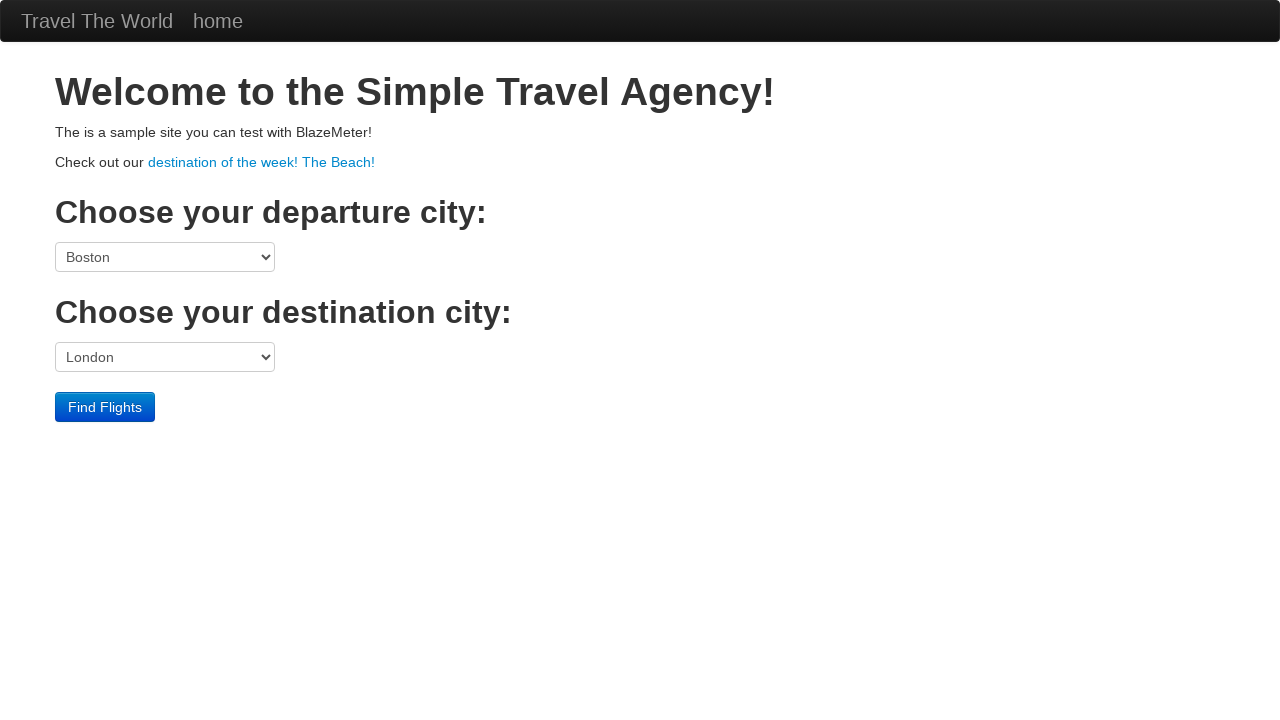

Clicked Find Flights button at (105, 407) on xpath=/html/body/div[3]/form/div/input
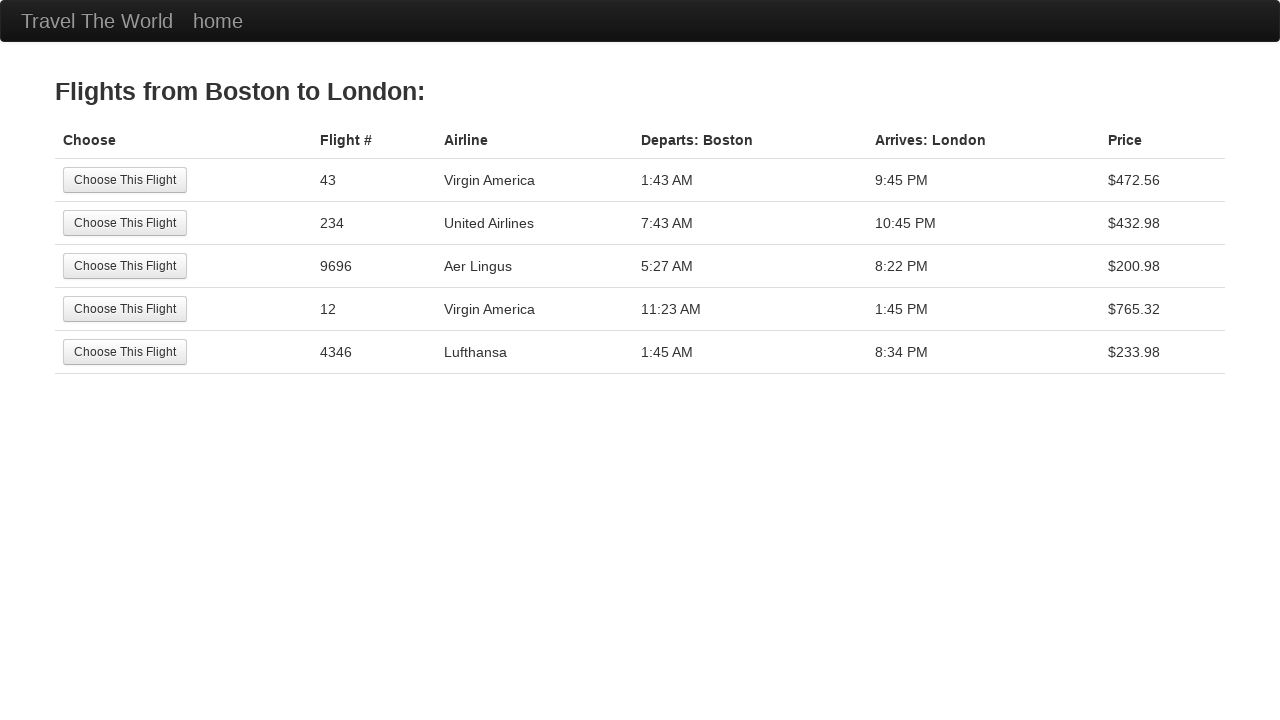

Selected first flight option at (125, 180) on xpath=/html/body/div[2]/table/tbody/tr[1]/td[1]/input
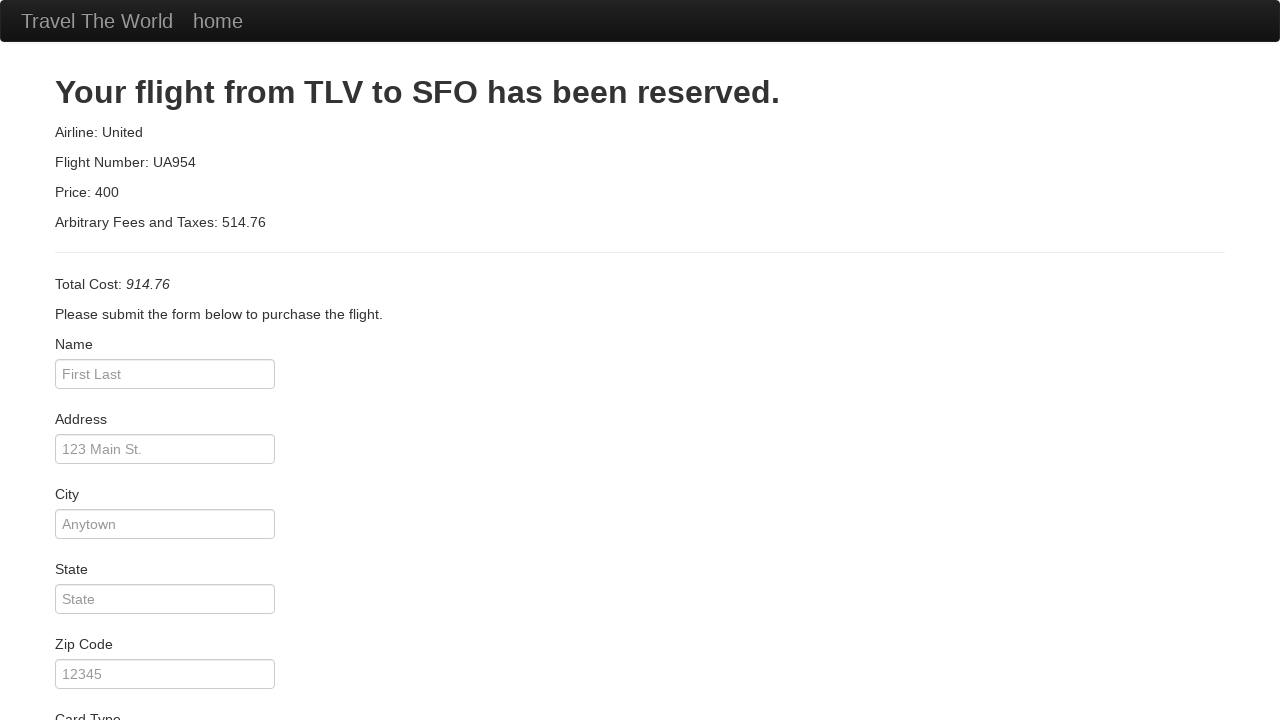

Filled passenger name as 'Manvi Rajput' on #inputName
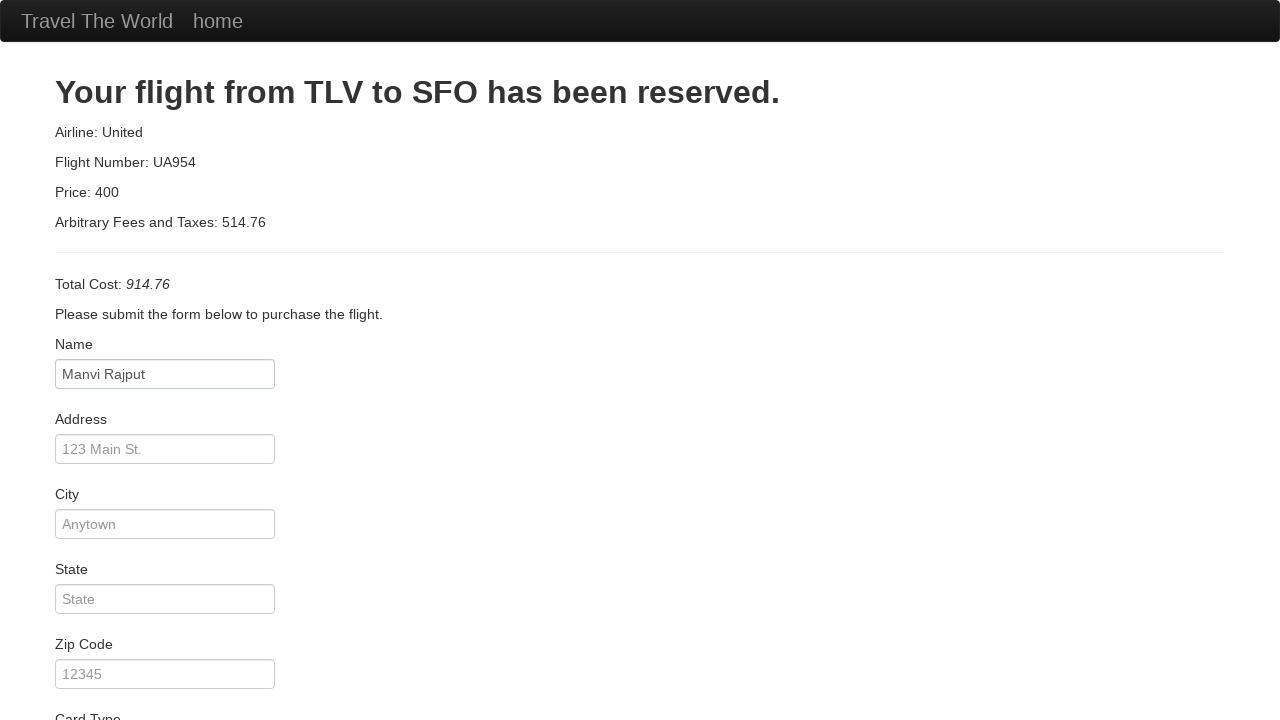

Filled address as '377 Sector-18' on #address
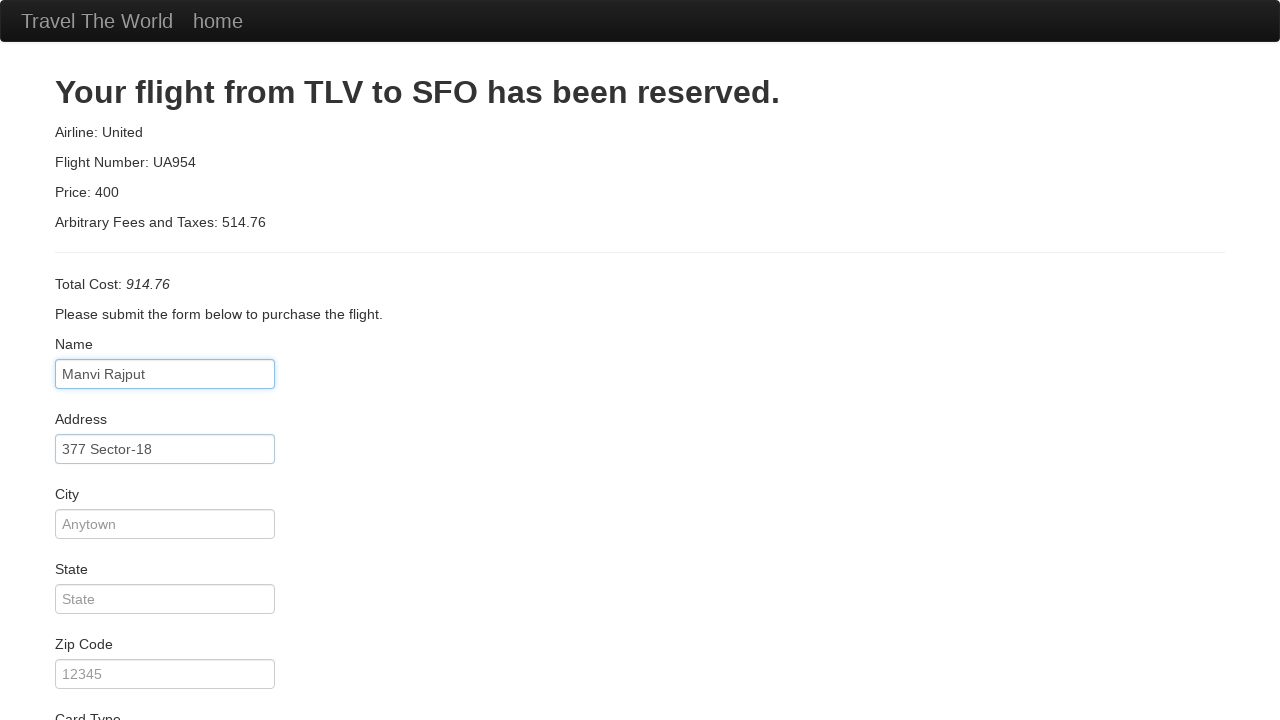

Filled city as 'Faridabad' on #city
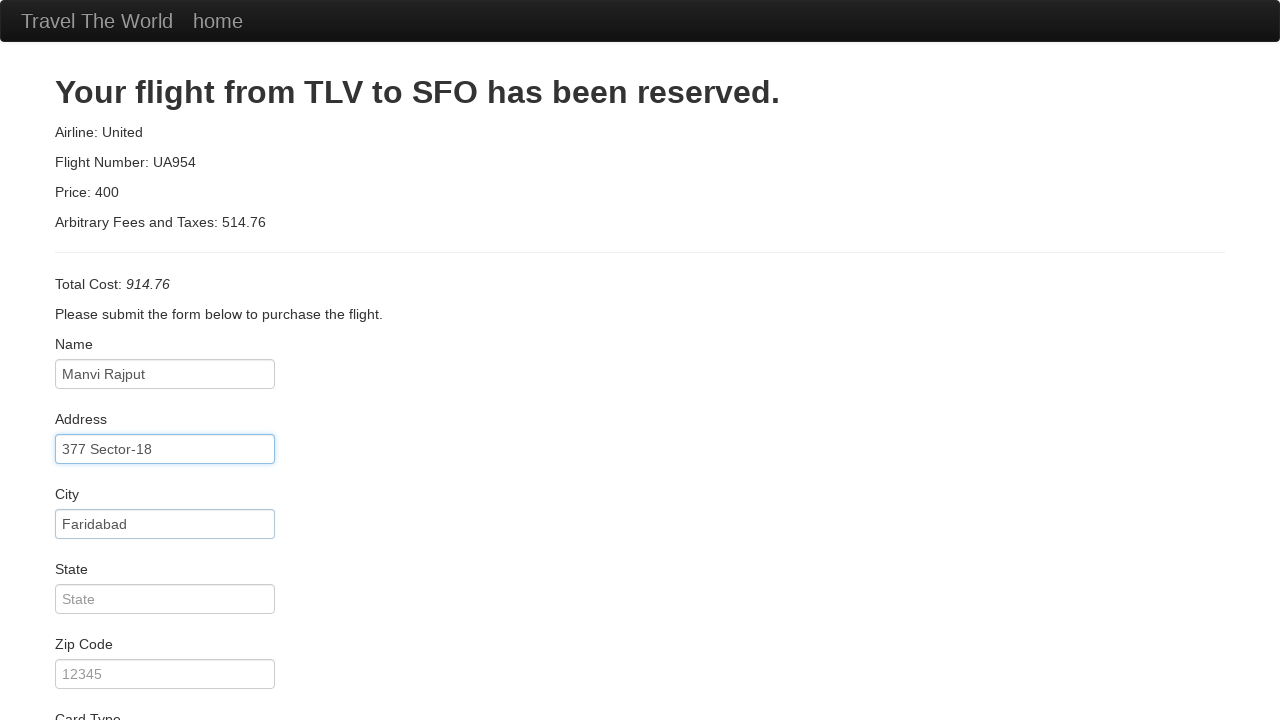

Filled state as 'Haryana' on #state
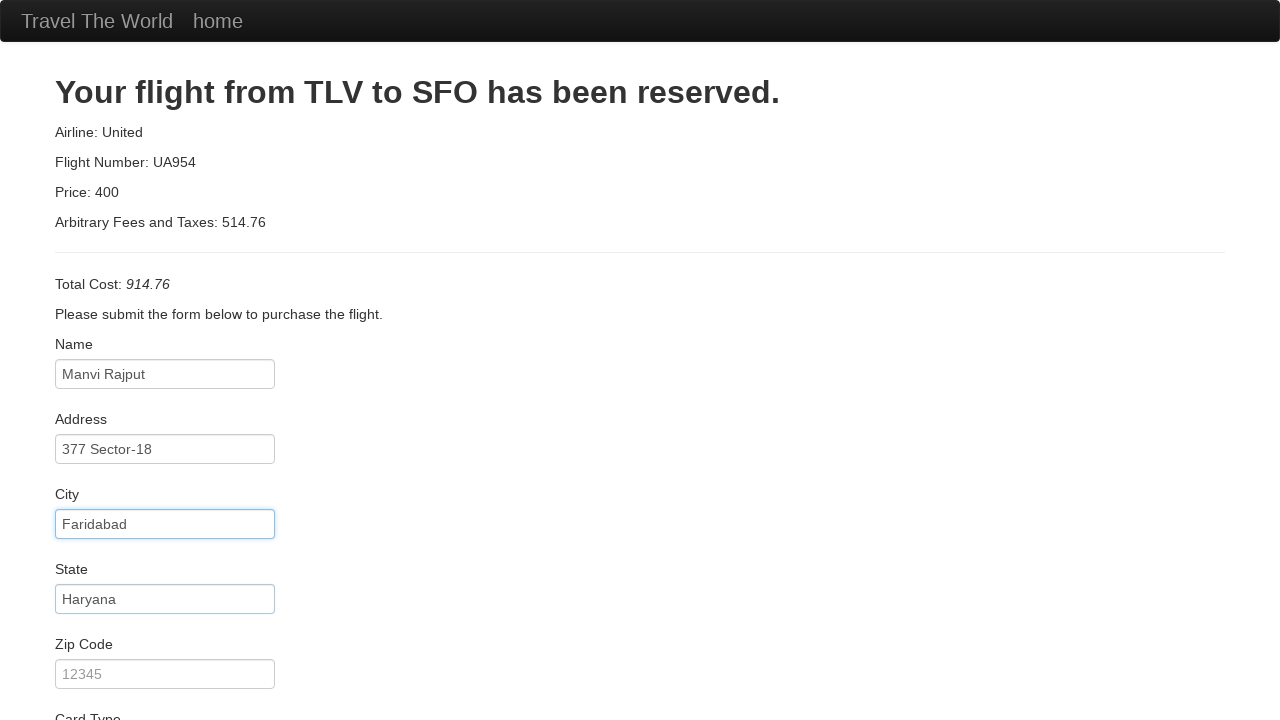

Filled zip code as '121002' on #zipCode
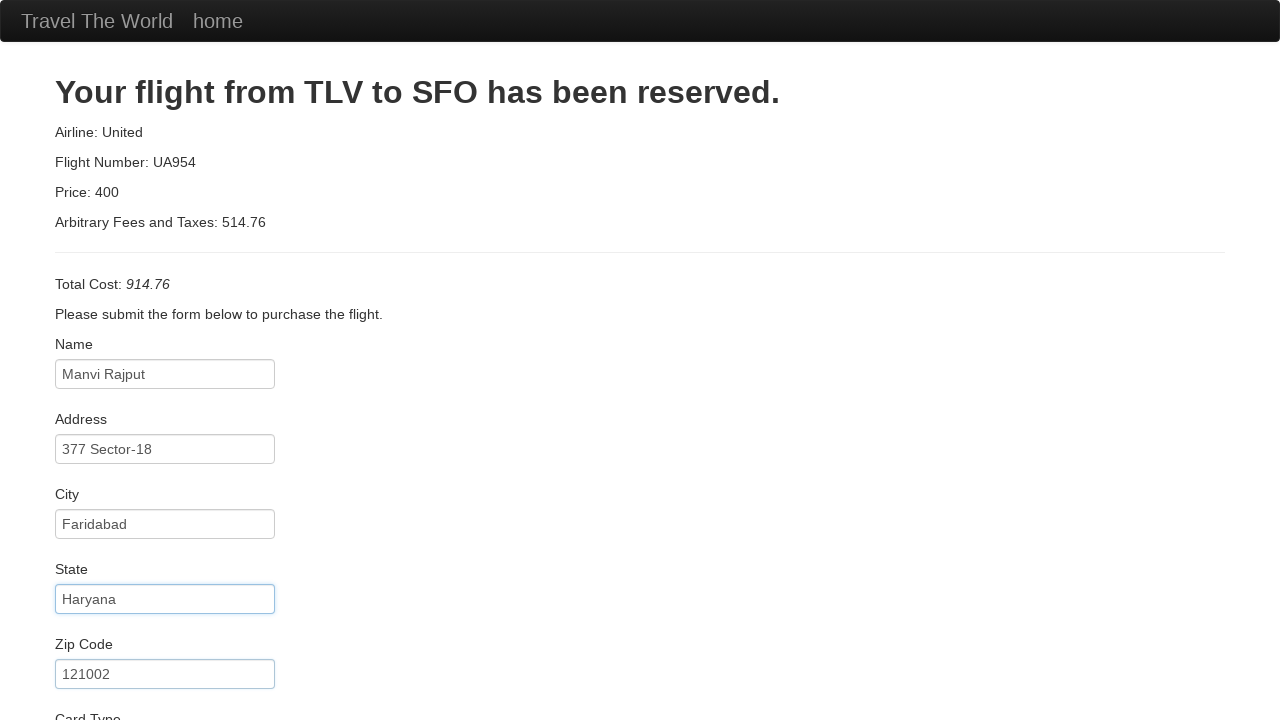

Selected American Express as card type on xpath=/html/body/div[2]/form/div[6]/div/select
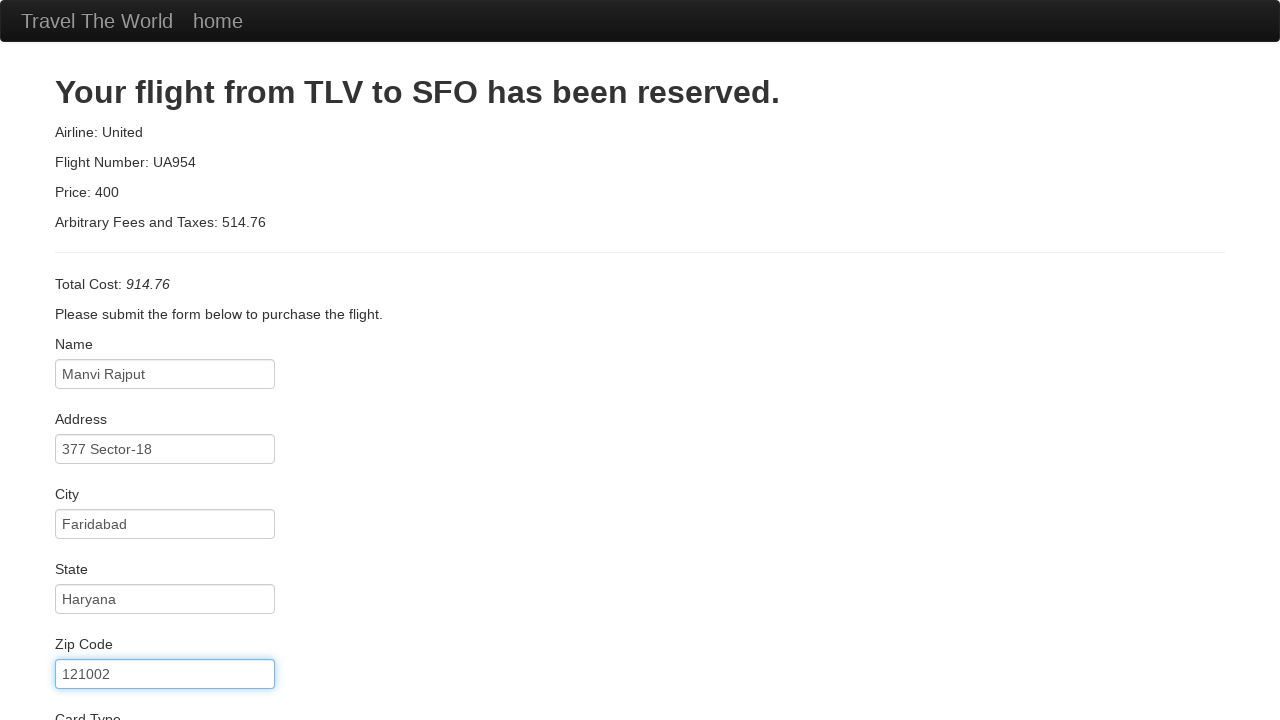

Filled credit card number on #creditCardNumber
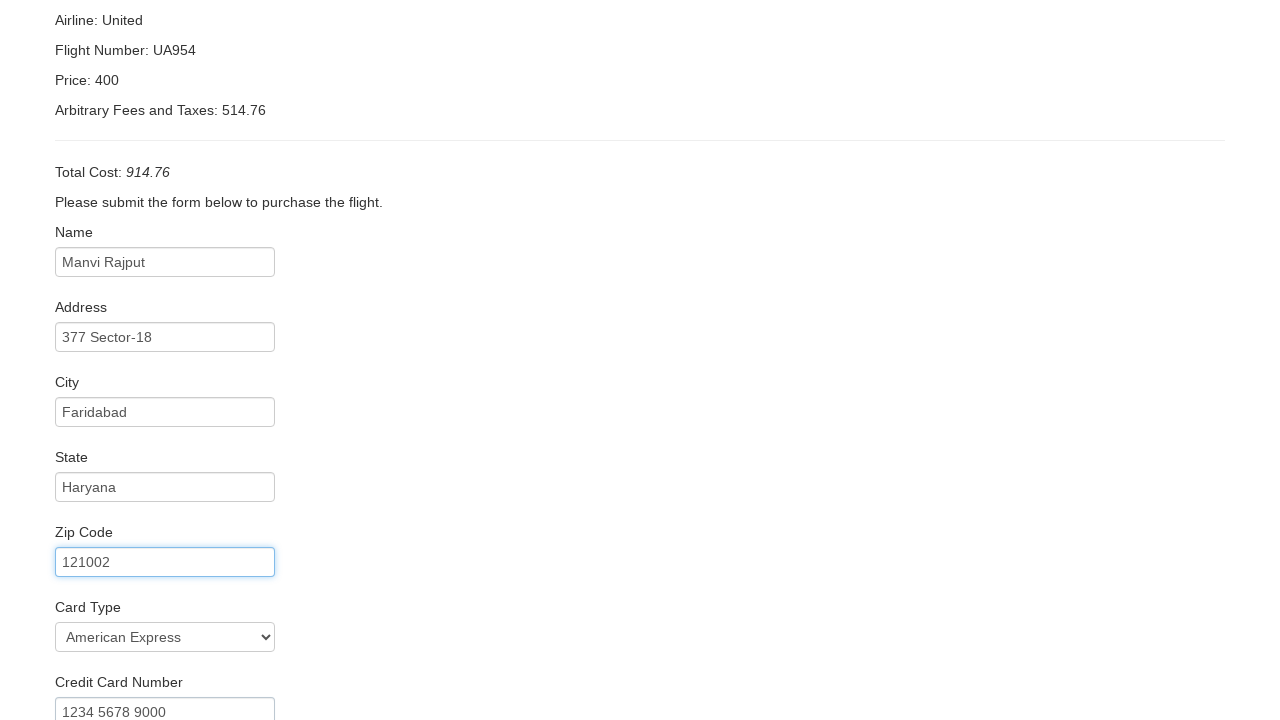

Filled credit card month as 'January' on #creditCardMonth
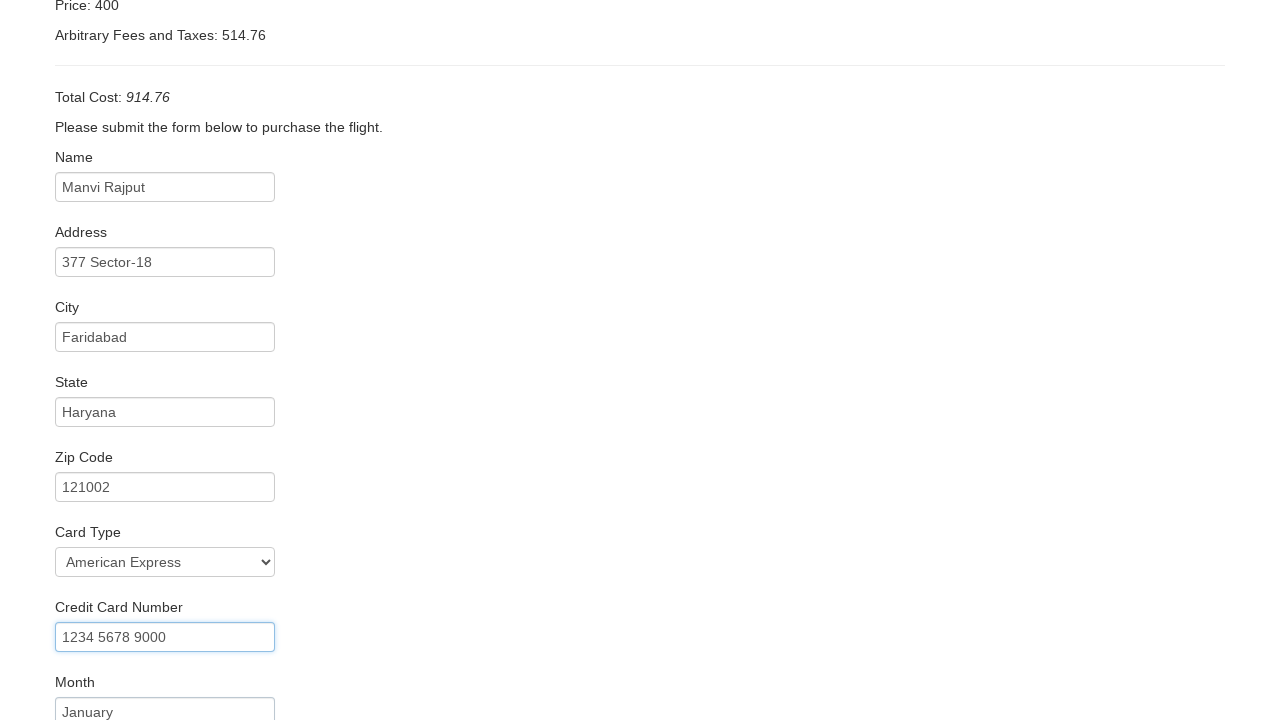

Filled credit card year as '2024' on #creditCardYear
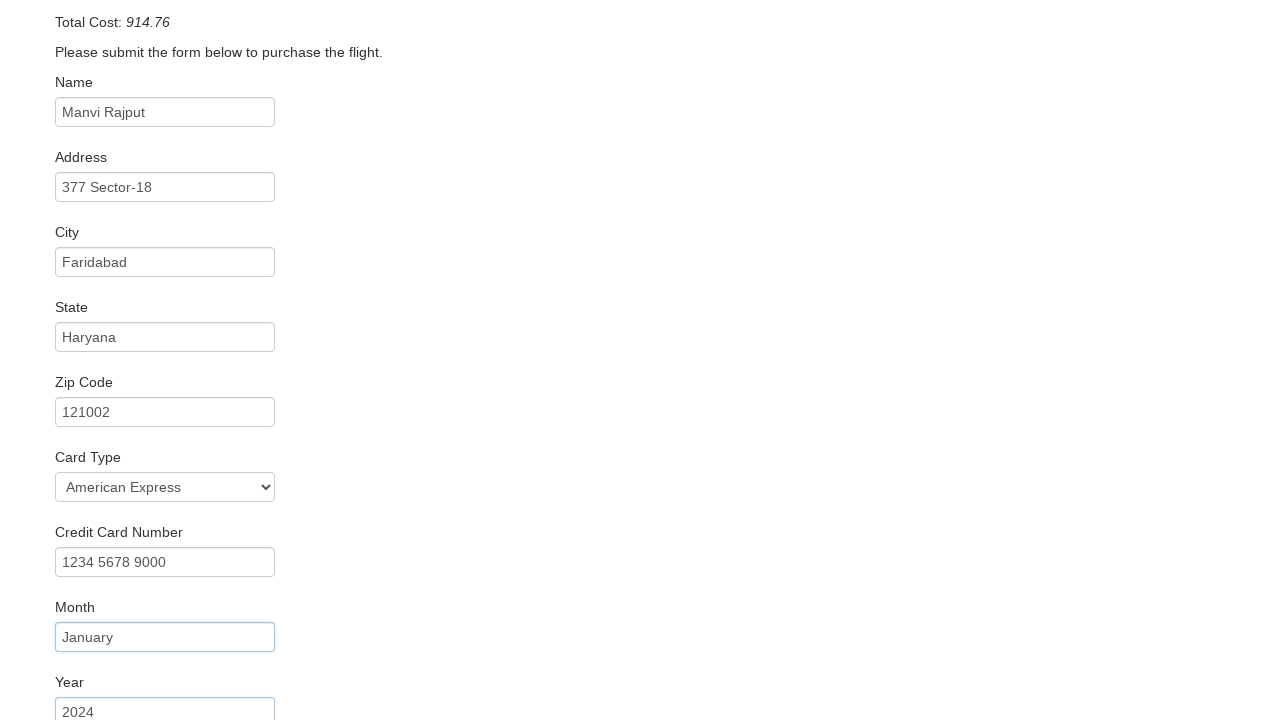

Filled name on card as 'Manvi Rajput' on #nameOnCard
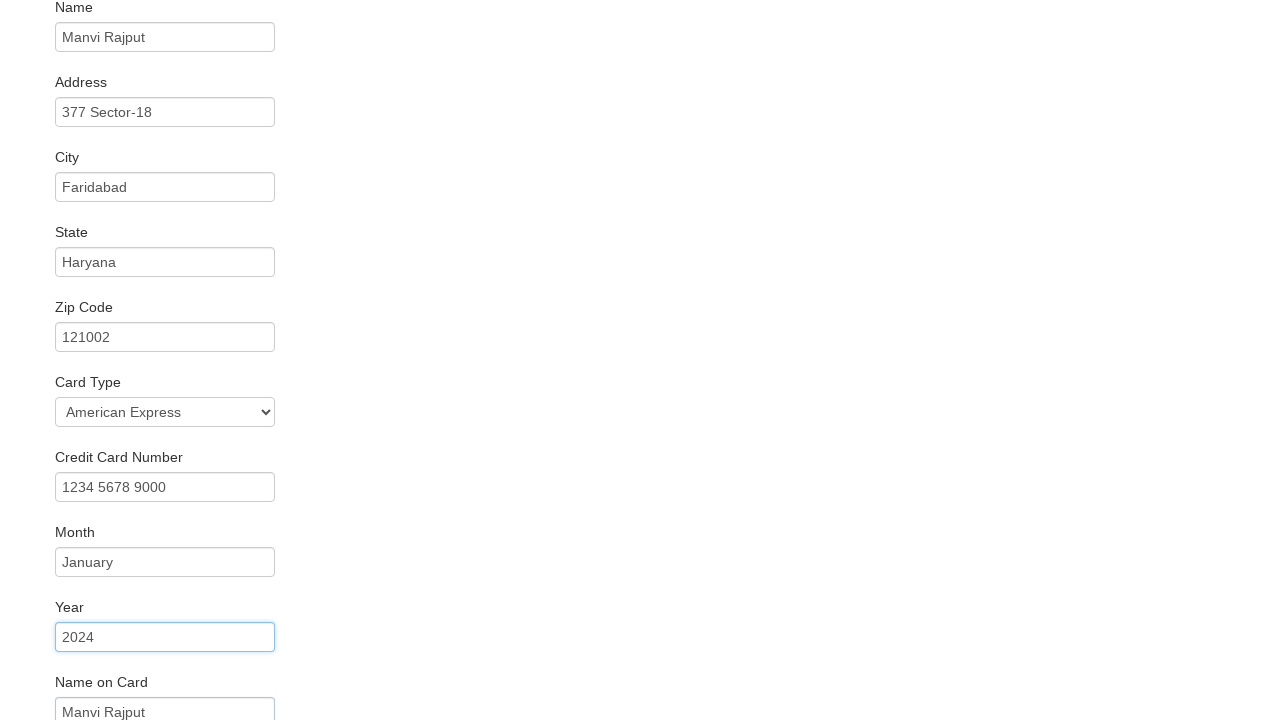

Clicked Purchase Flight button at (118, 685) on xpath=/html/body/div[2]/form/div[11]/div/input
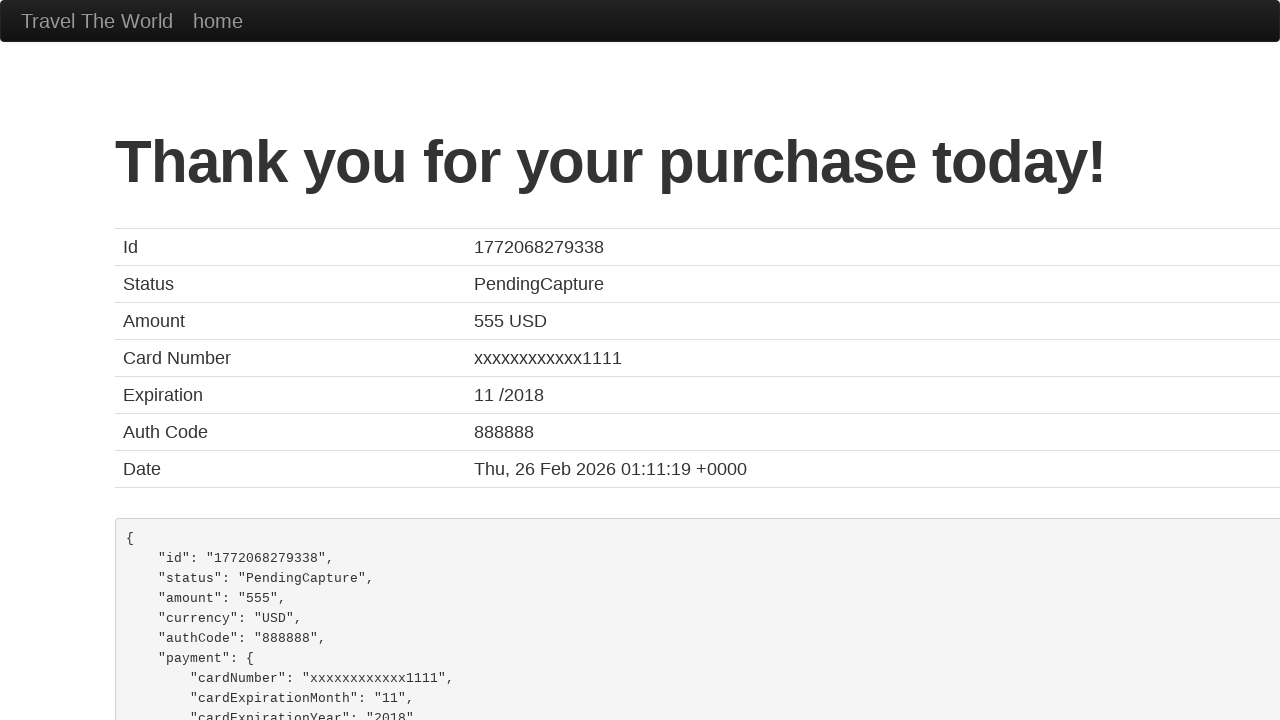

Waited for confirmation page to load - networkidle
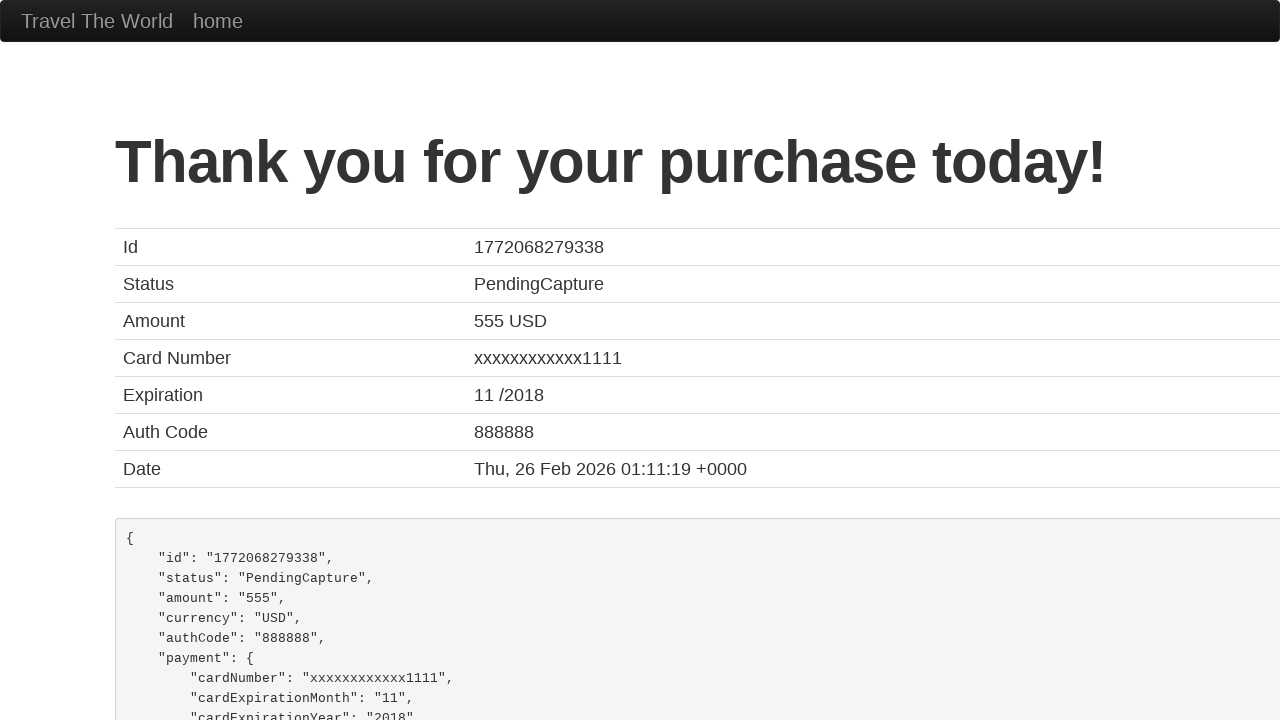

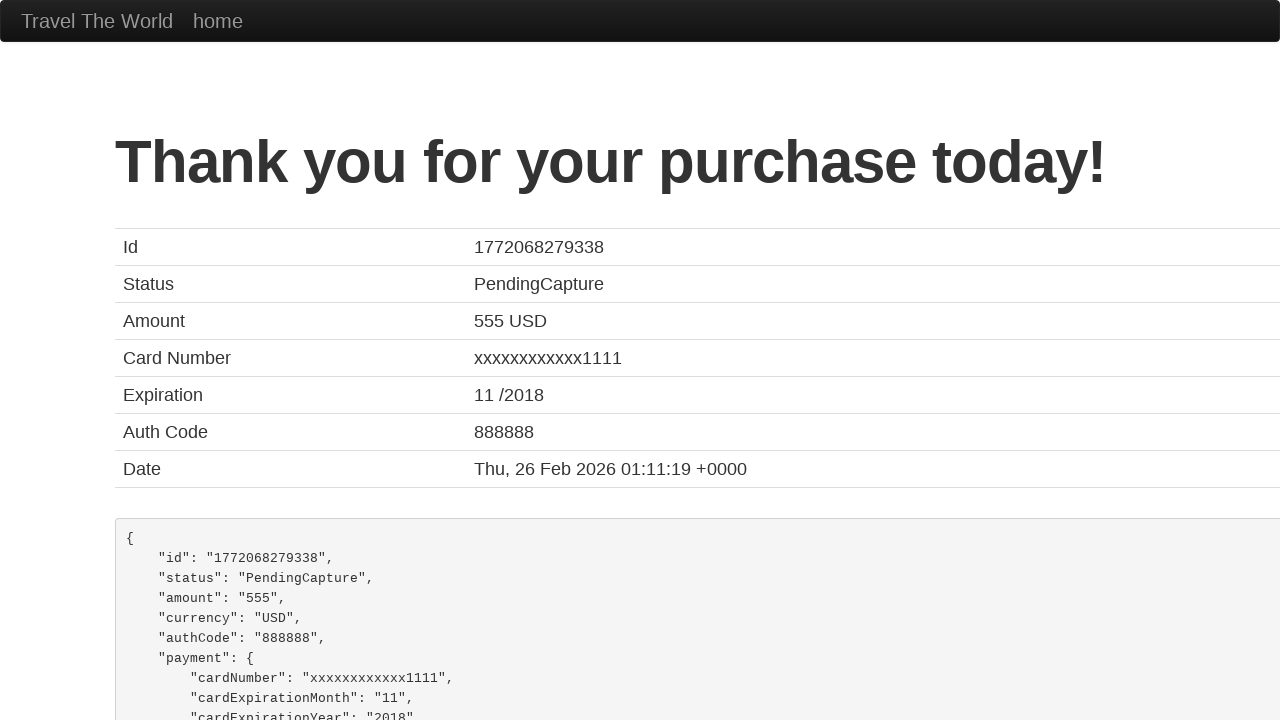